Tests editing a todo item by double-clicking, typing new text, and pressing Enter.

Starting URL: https://demo.playwright.dev/todomvc

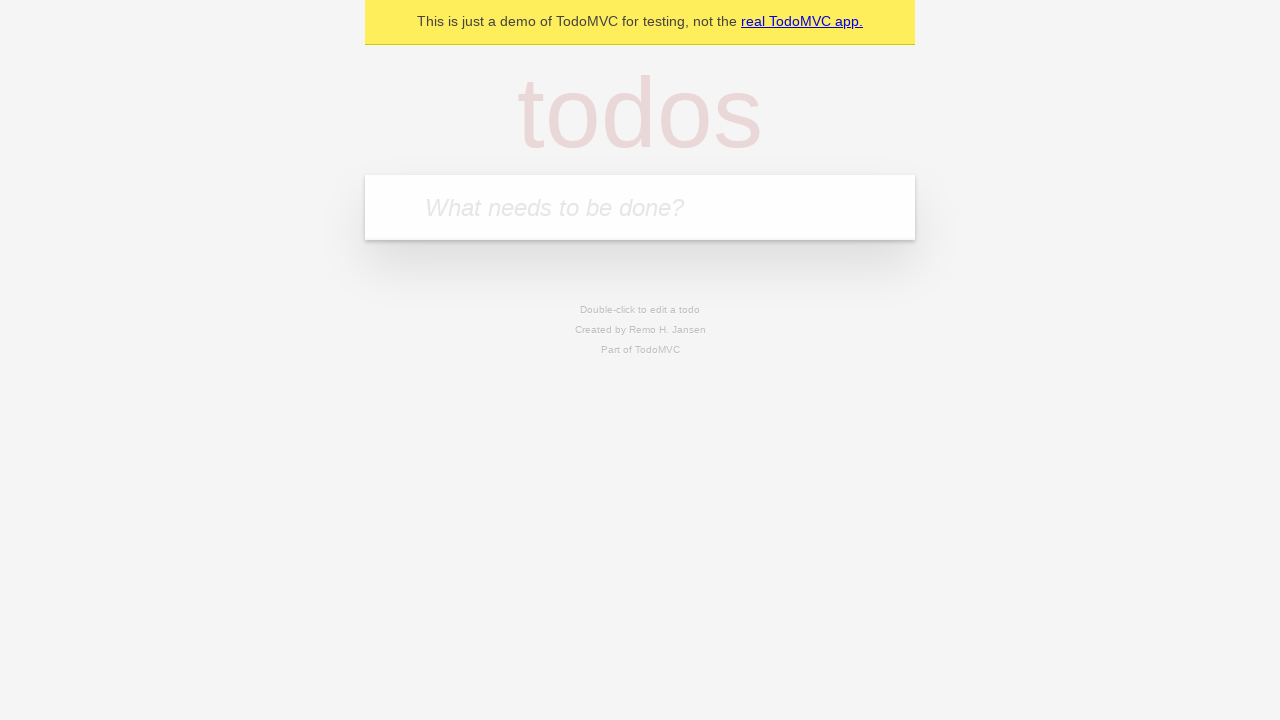

Filled todo input with 'buy some cheese' on internal:attr=[placeholder="What needs to be done?"i]
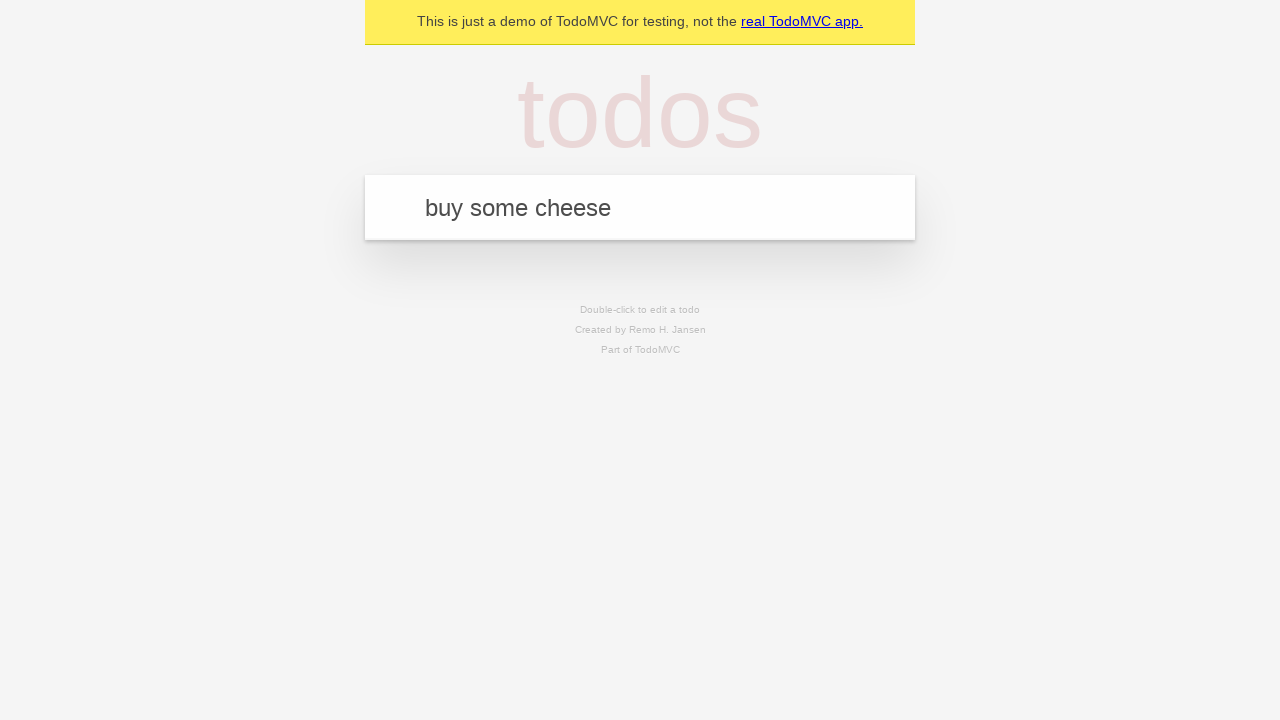

Pressed Enter to create first todo item on internal:attr=[placeholder="What needs to be done?"i]
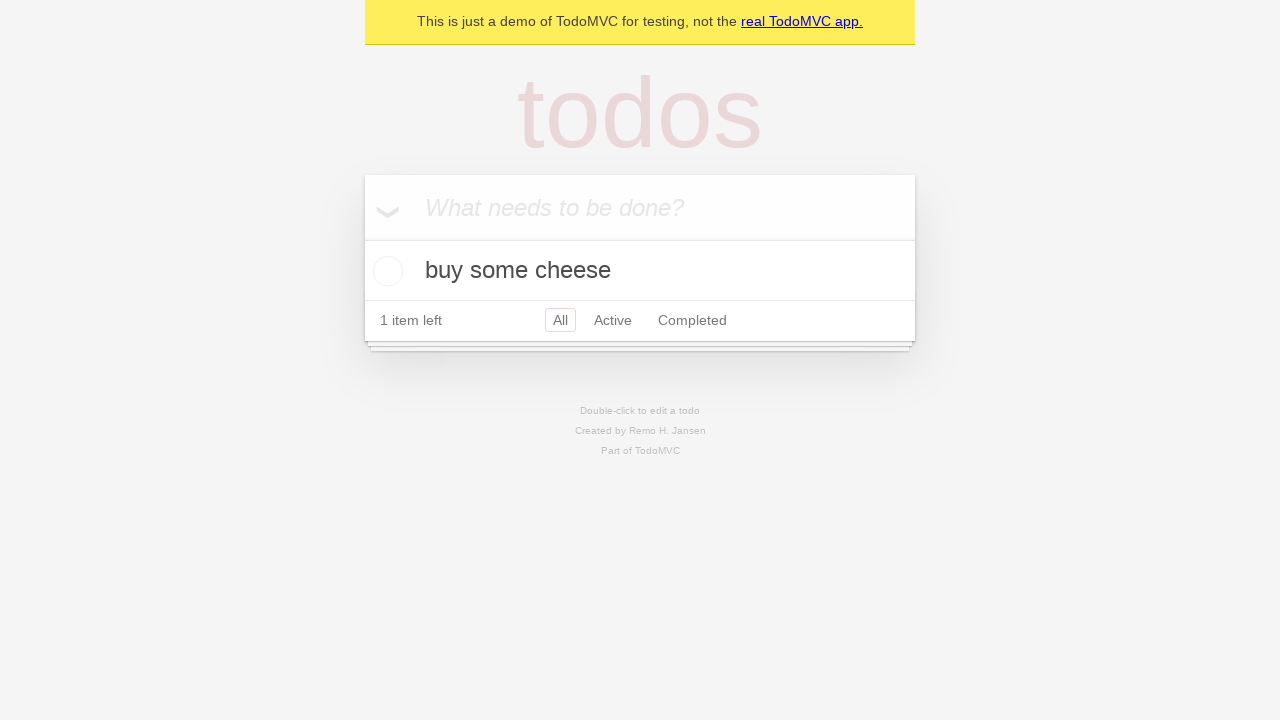

Filled todo input with 'feed the cat' on internal:attr=[placeholder="What needs to be done?"i]
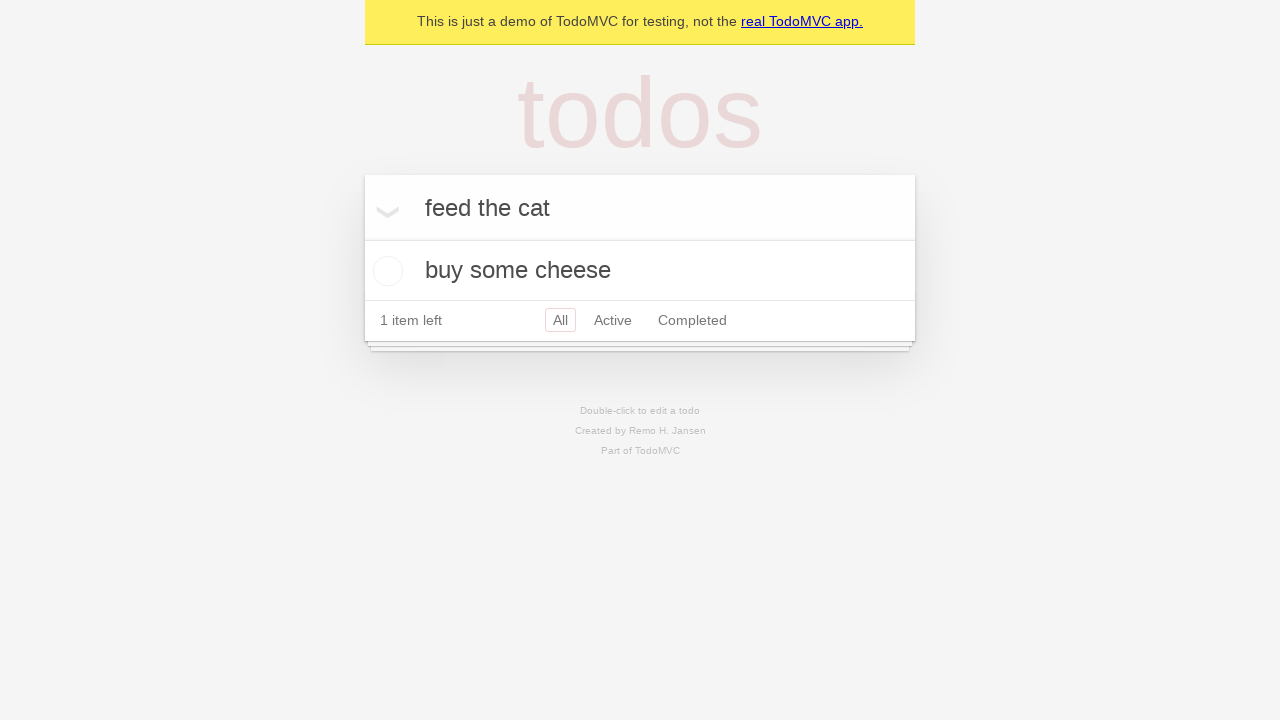

Pressed Enter to create second todo item on internal:attr=[placeholder="What needs to be done?"i]
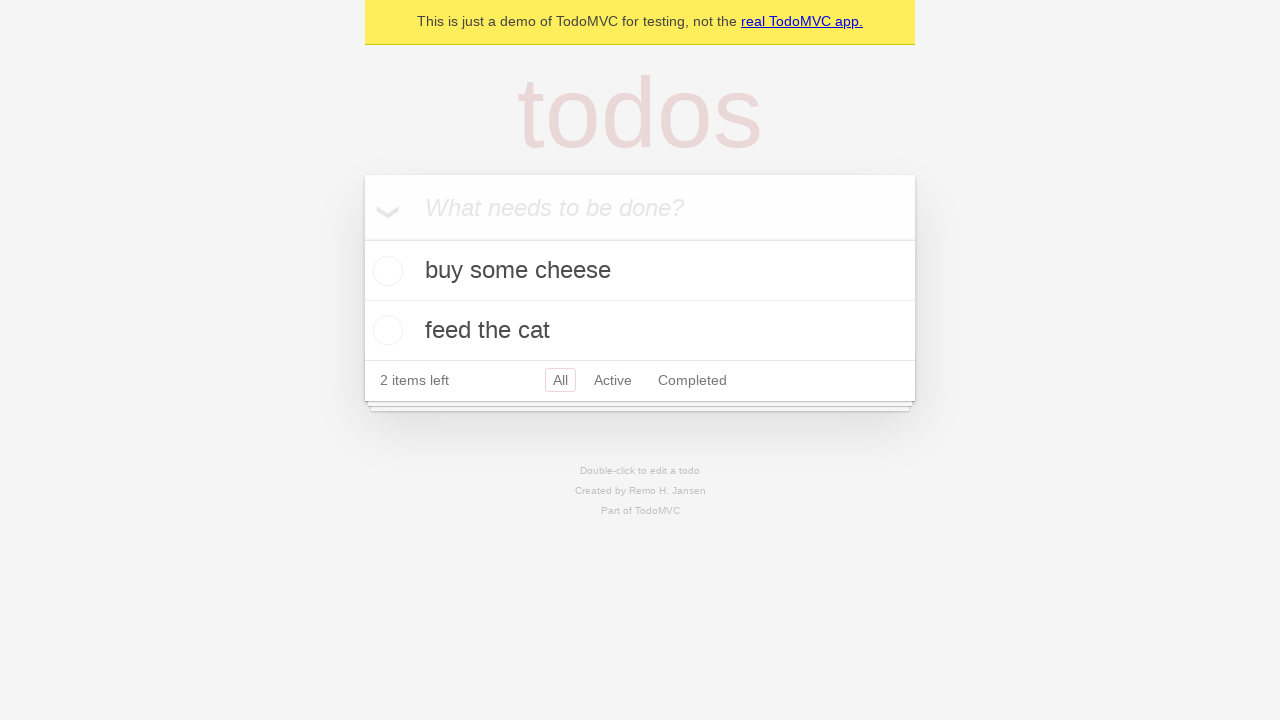

Filled todo input with 'book a doctors appointment' on internal:attr=[placeholder="What needs to be done?"i]
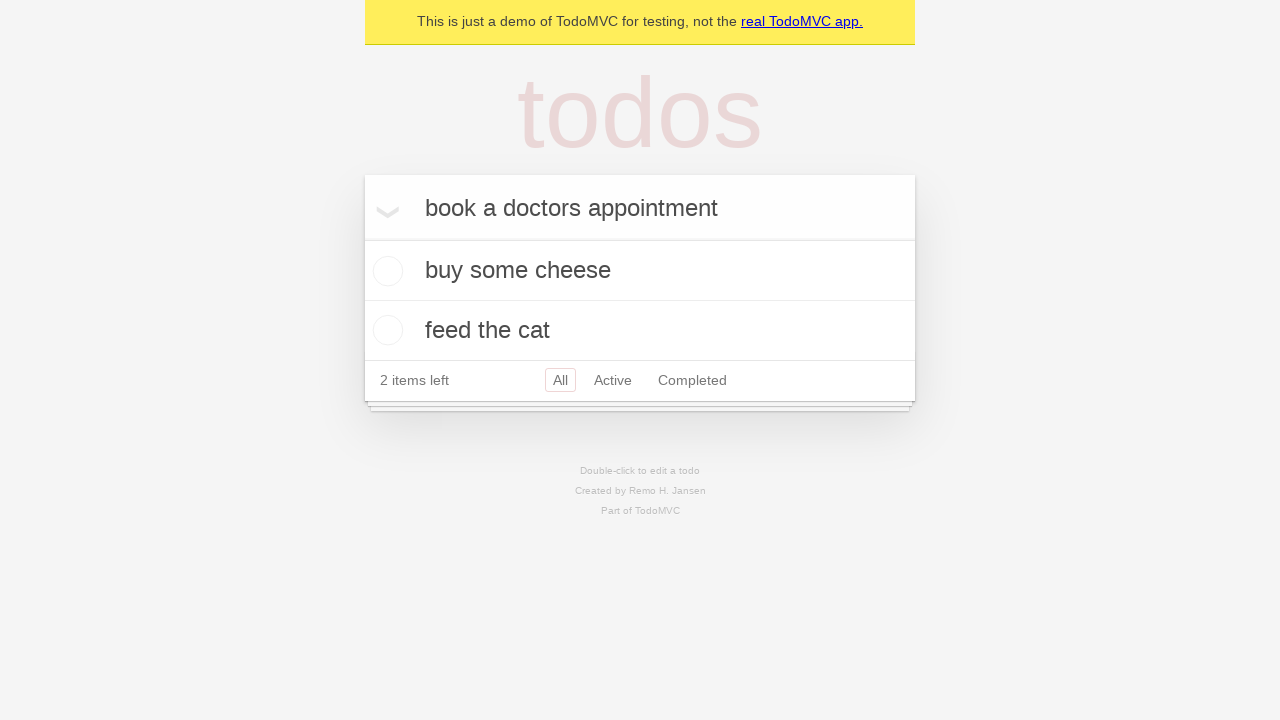

Pressed Enter to create third todo item on internal:attr=[placeholder="What needs to be done?"i]
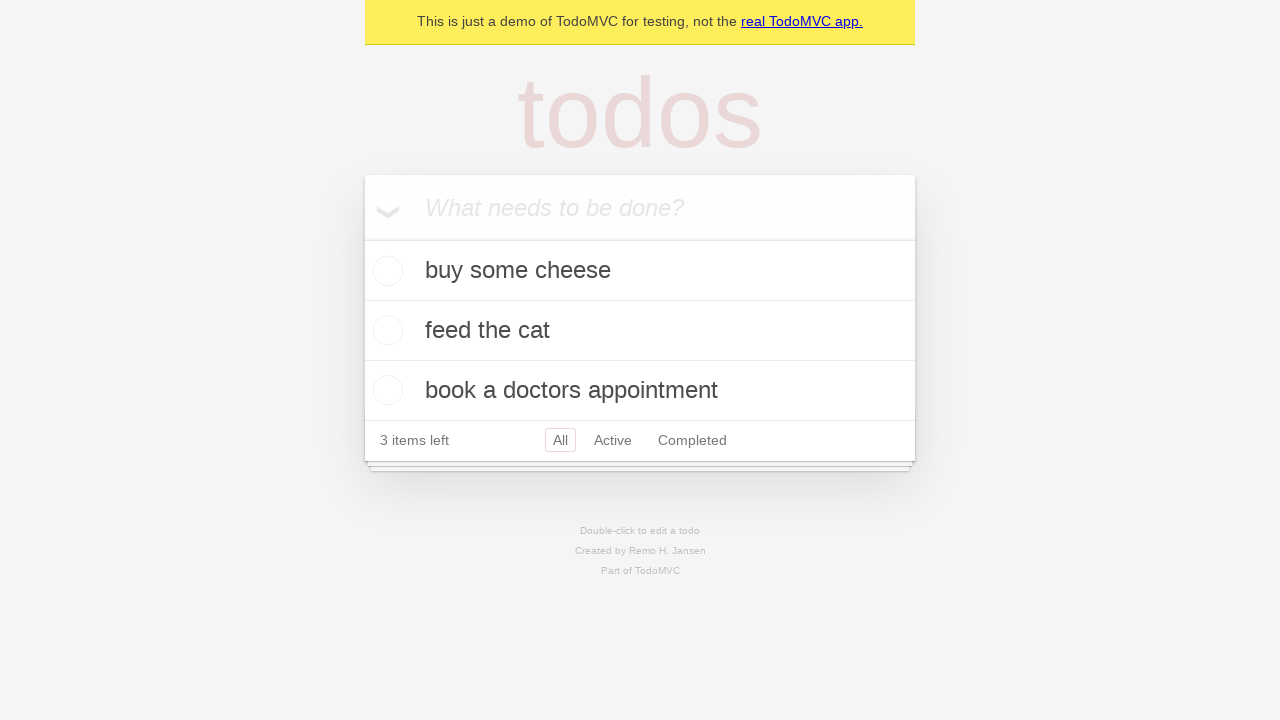

Double-clicked second todo item to enter edit mode at (640, 331) on internal:testid=[data-testid="todo-item"s] >> nth=1
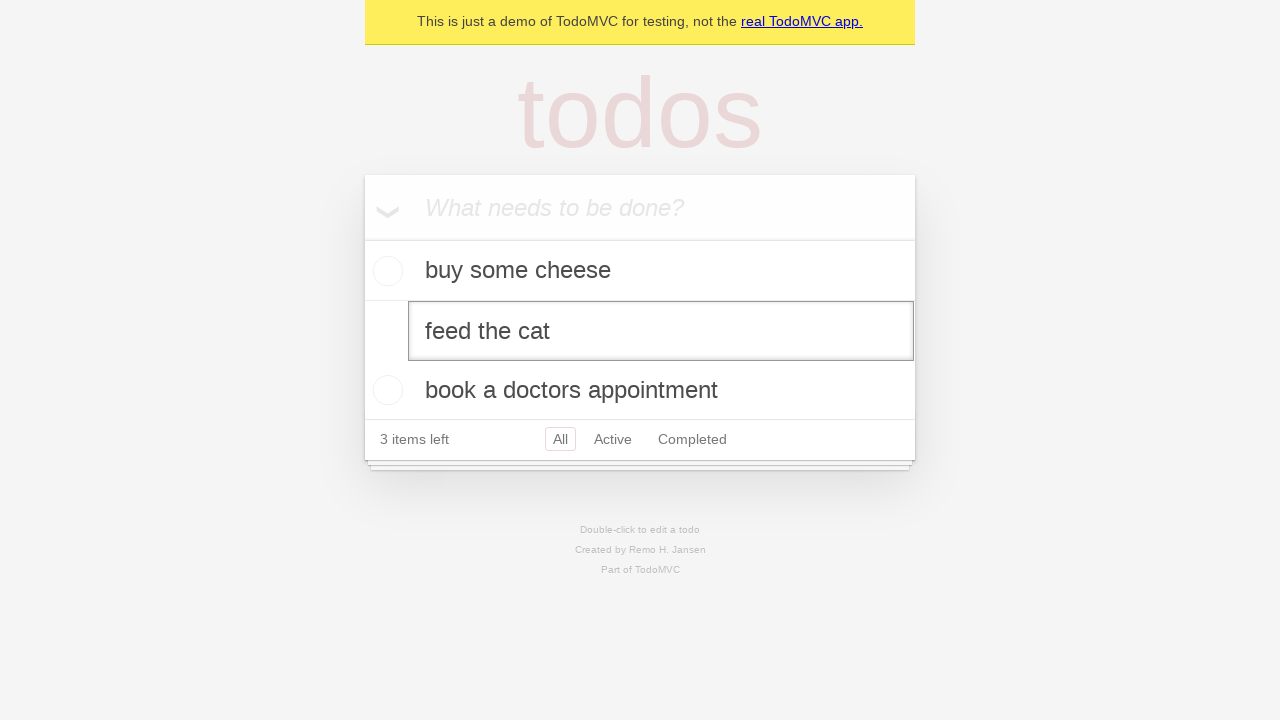

Filled edit textbox with 'buy some sausages' on internal:testid=[data-testid="todo-item"s] >> nth=1 >> internal:role=textbox[nam
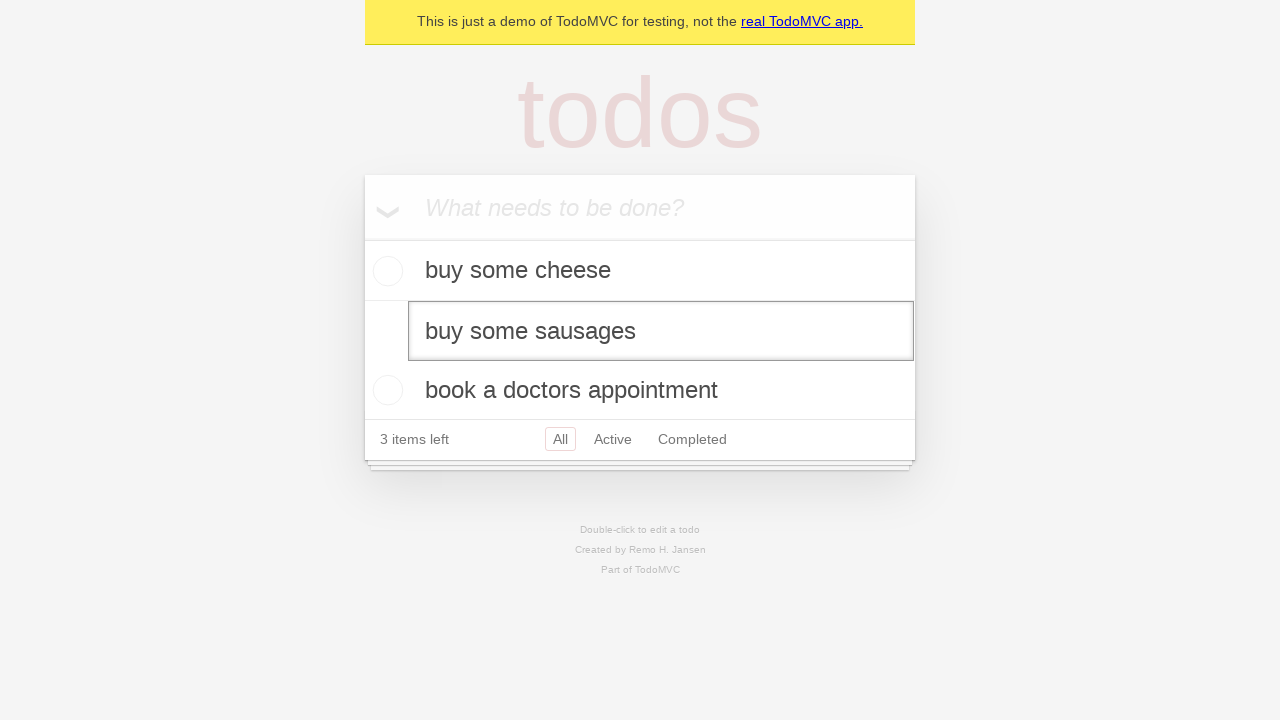

Pressed Enter to confirm the edited todo text on internal:testid=[data-testid="todo-item"s] >> nth=1 >> internal:role=textbox[nam
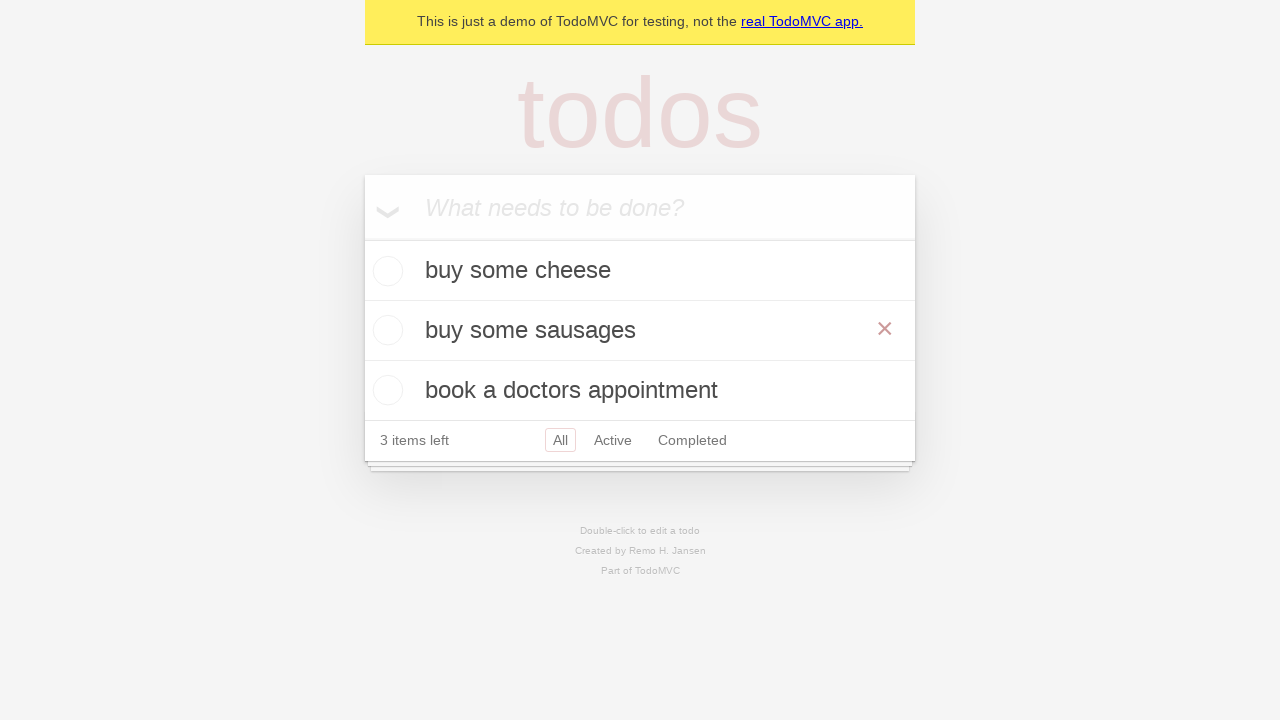

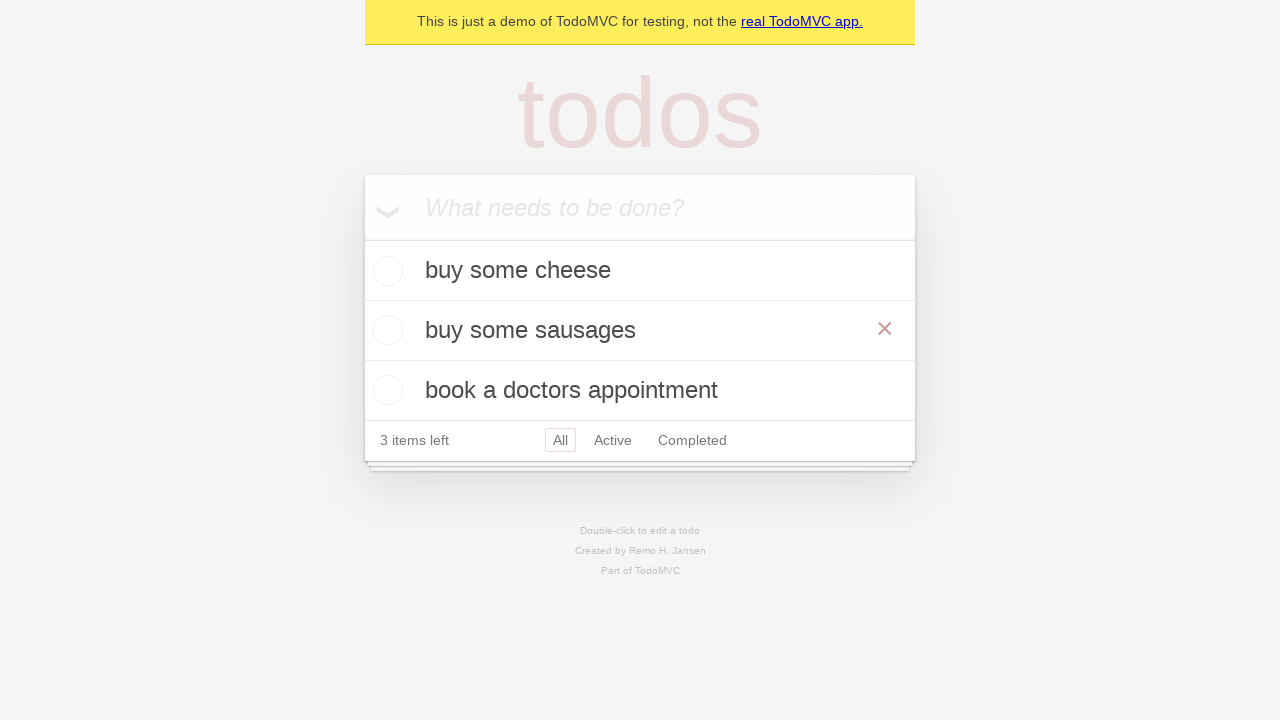